Tests form filling functionality by entering personal information (first name, last name, address, phone, email) and selecting a radio button option on a demo registration form.

Starting URL: http://demo.automationtesting.in/Register.html

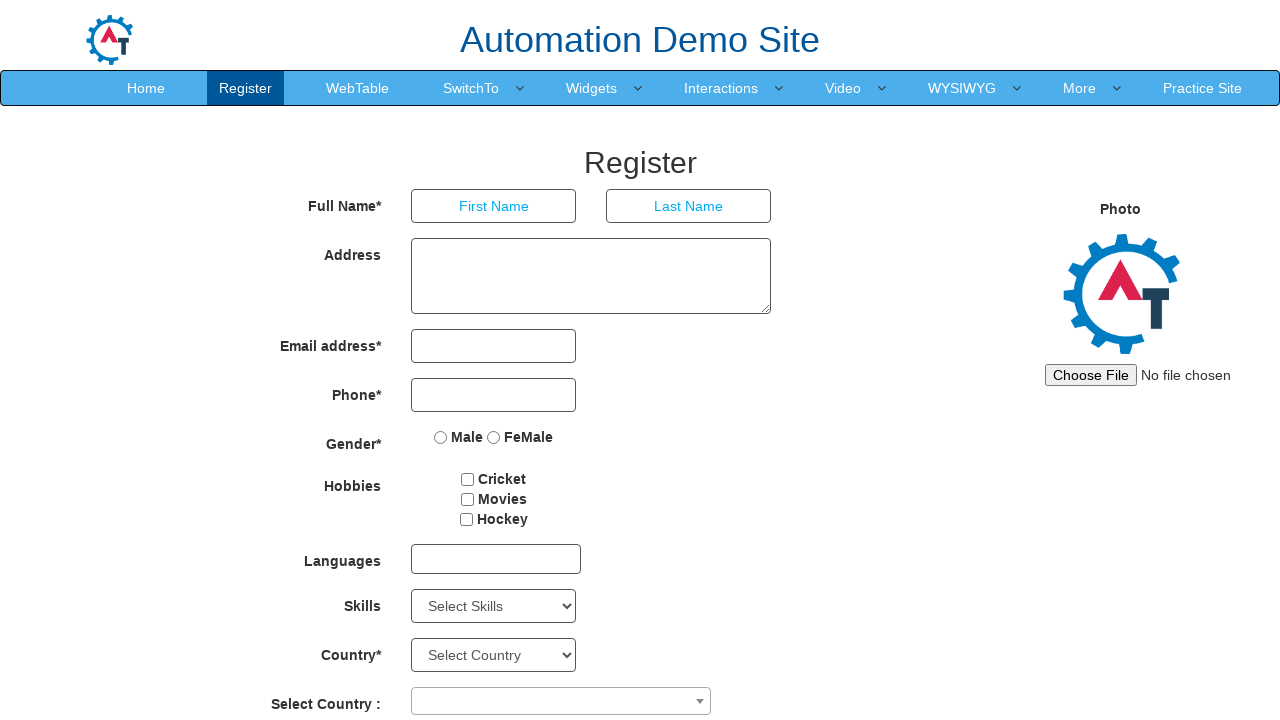

Filled first name field with 'mugundhan' on input[placeholder='First Name']
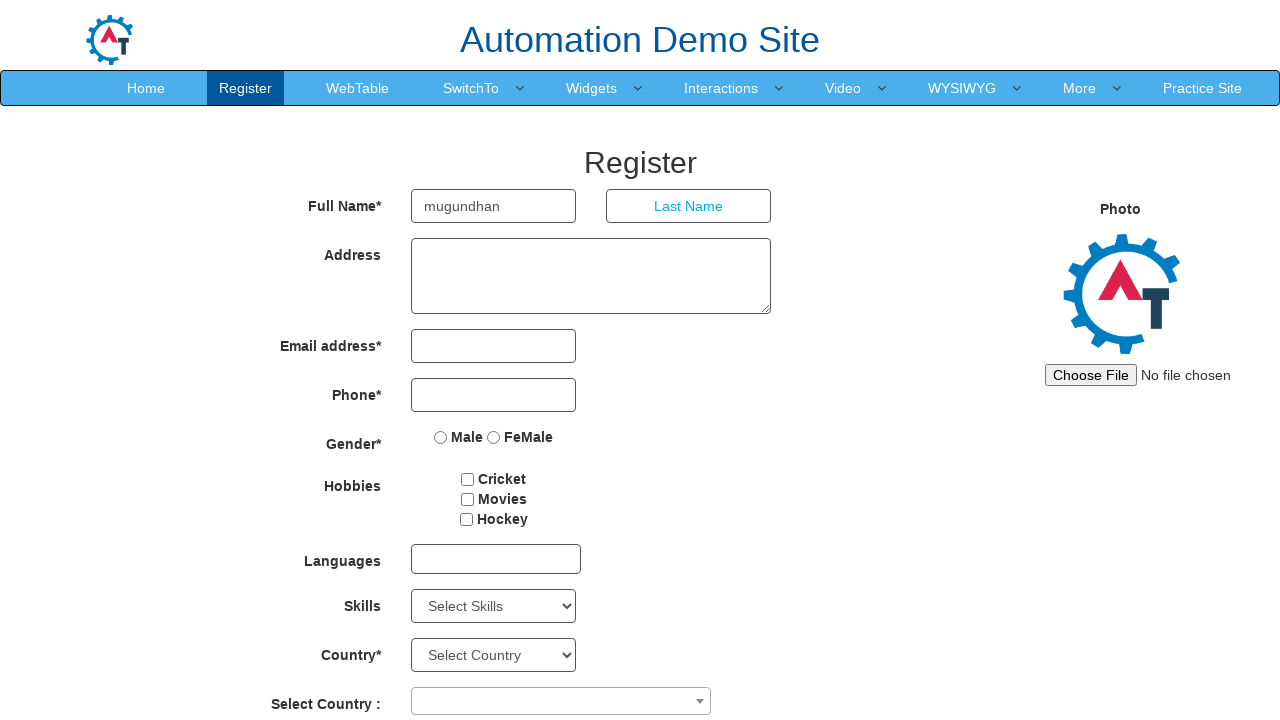

Filled last name field with 'perumal' on input[placeholder='Last Name']
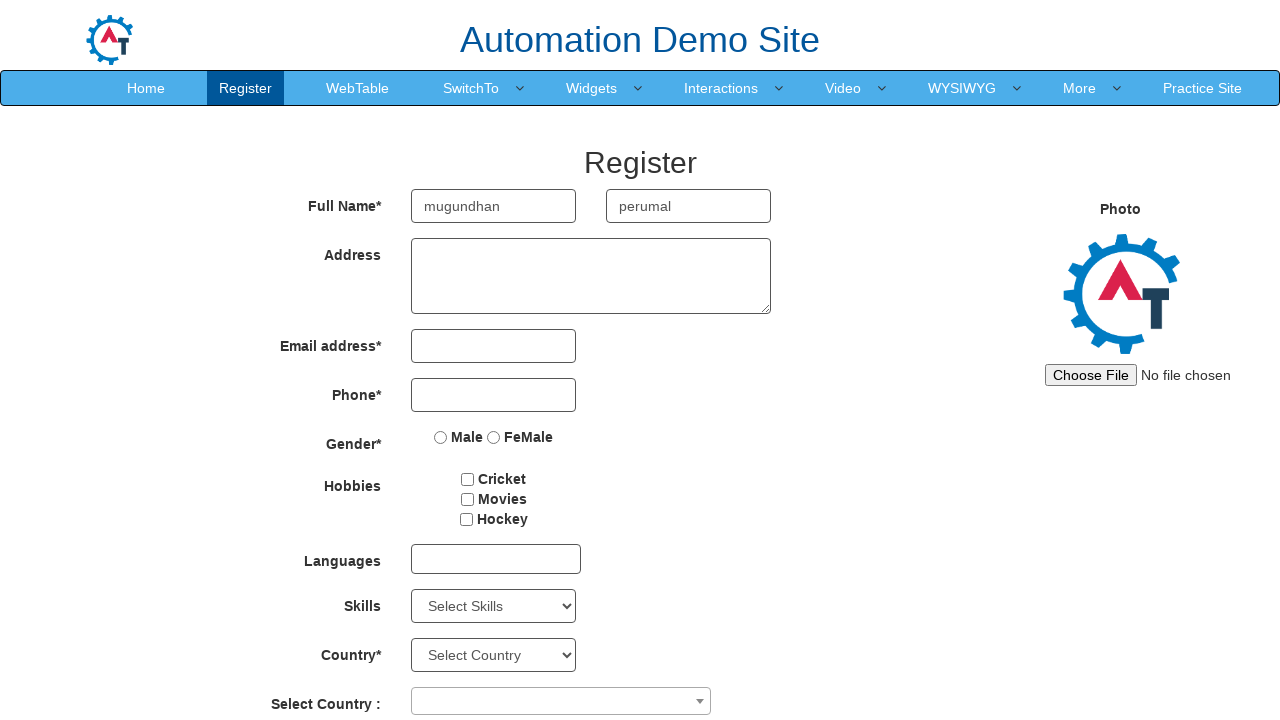

Filled address field with '53,neyveli,cuddalore dist pn 607103' on textarea[ng-model='Adress']
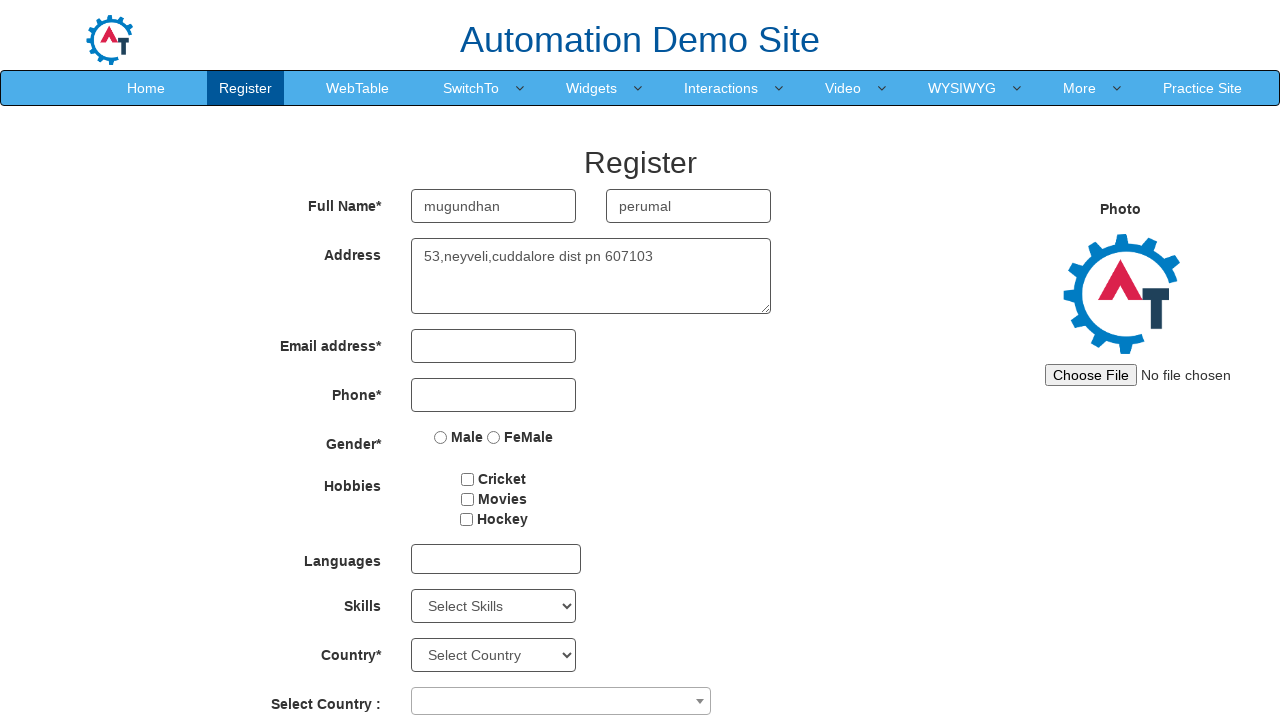

Filled phone number field with '1234567890' on input[type='tel']
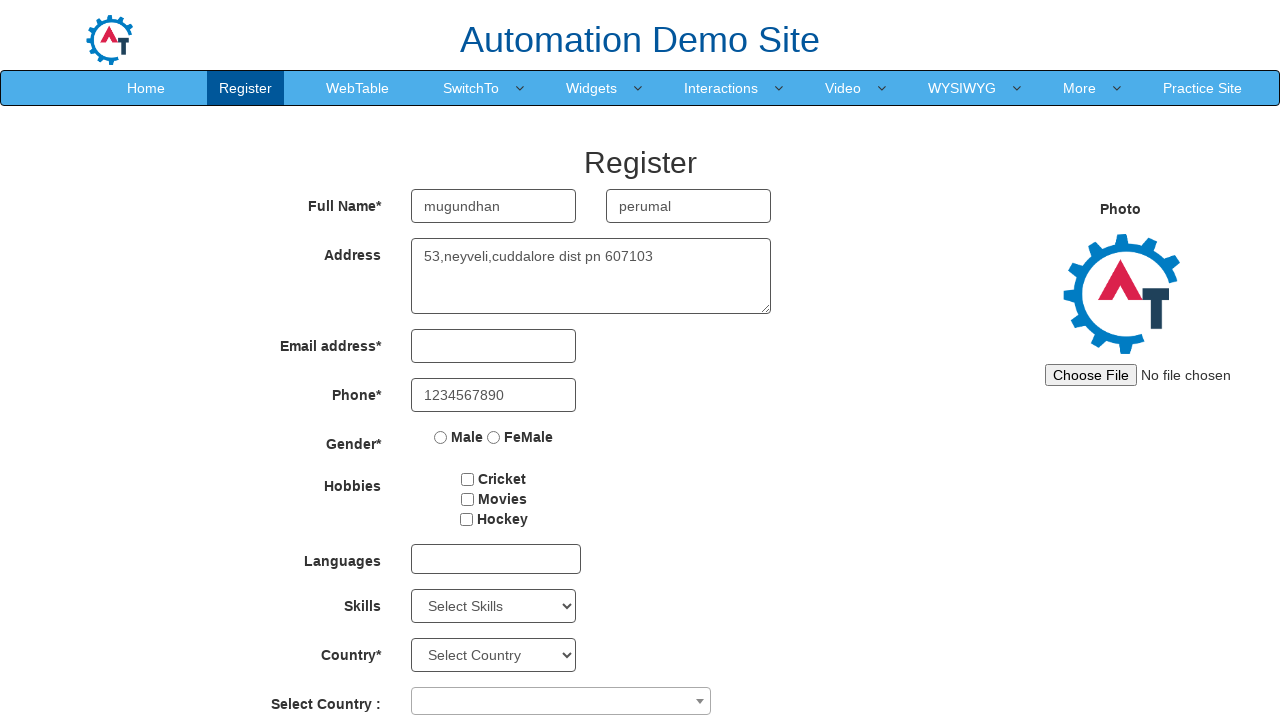

Filled email field with 'mugu24@gmail.com' on input[type='email']
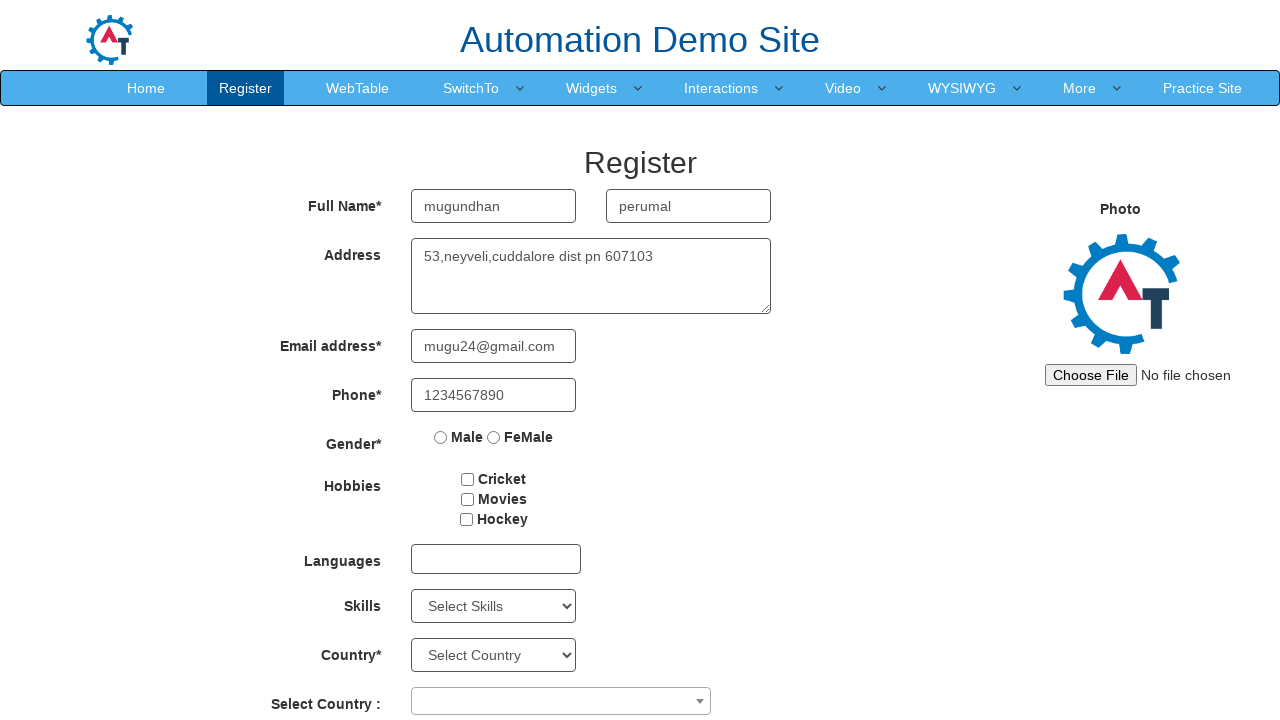

Selected first radio button option for gender at (441, 437) on (//input[@type='radio'])[1]
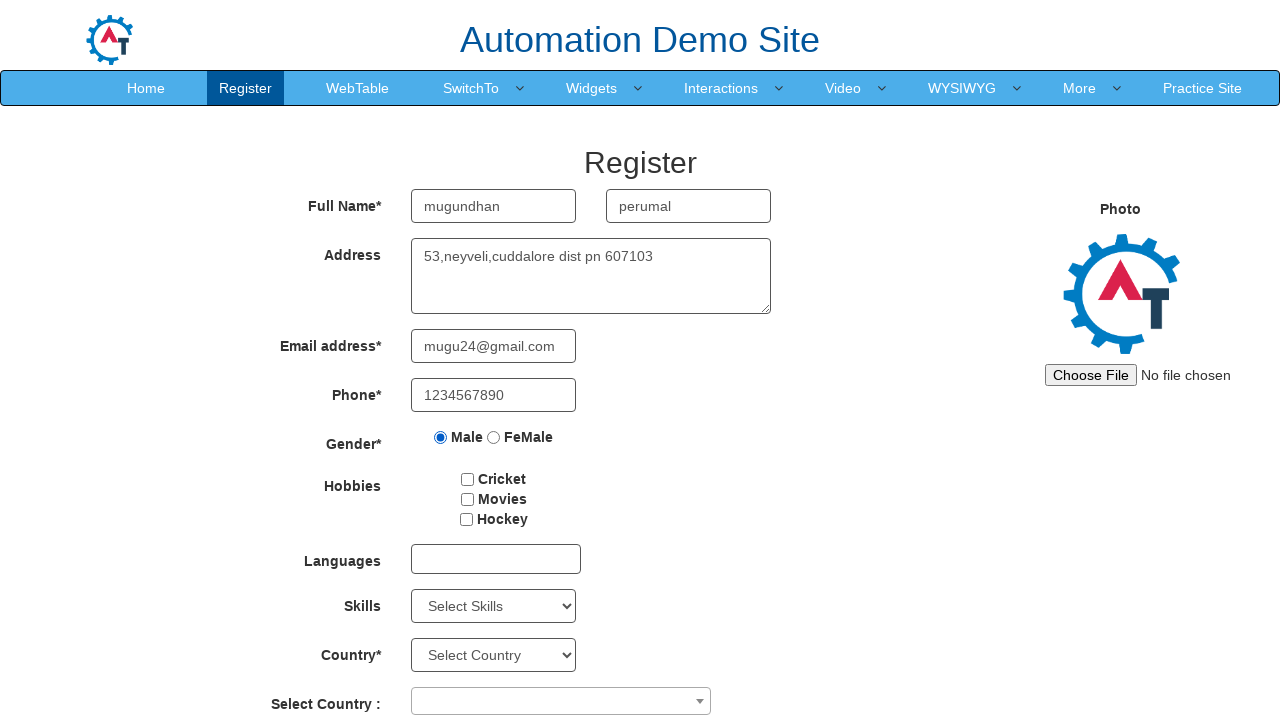

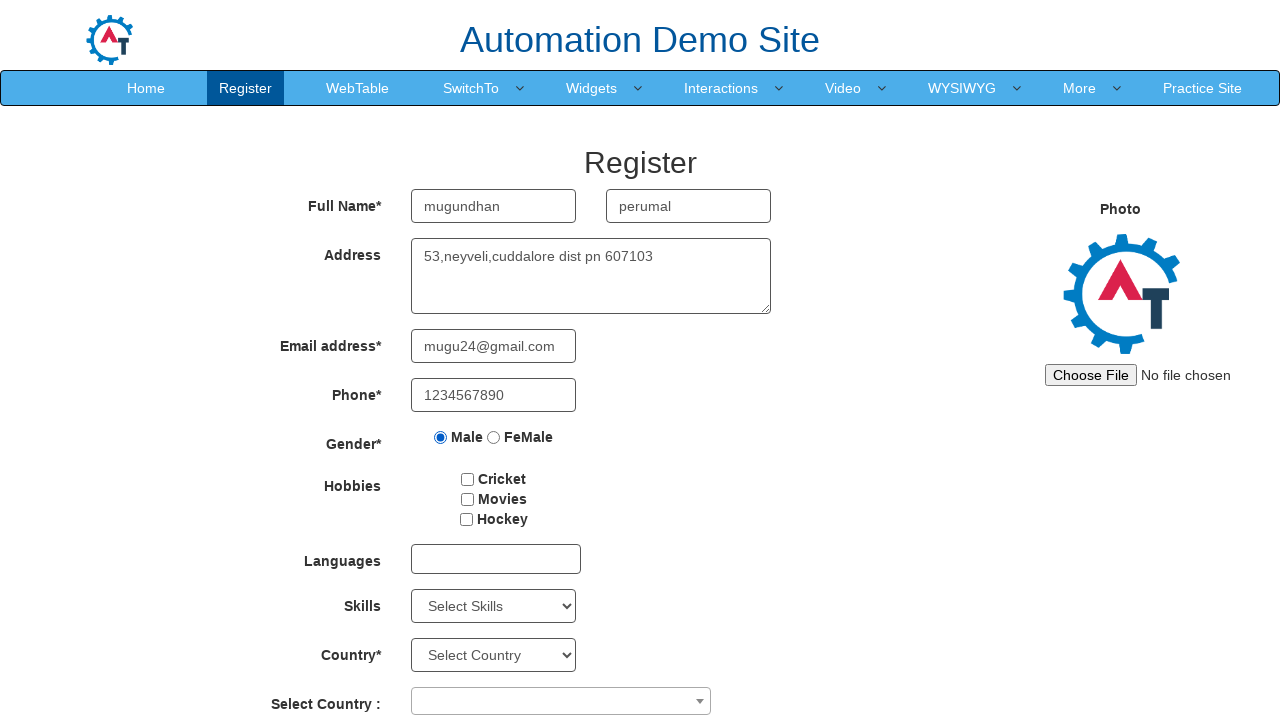